Tests the Treasury Direct savings bond calculator by selecting bond series, denomination, entering issue date and serial number, then calculating the bond value and saving the list.

Starting URL: https://treasurydirect.gov/BC/SBCPrice

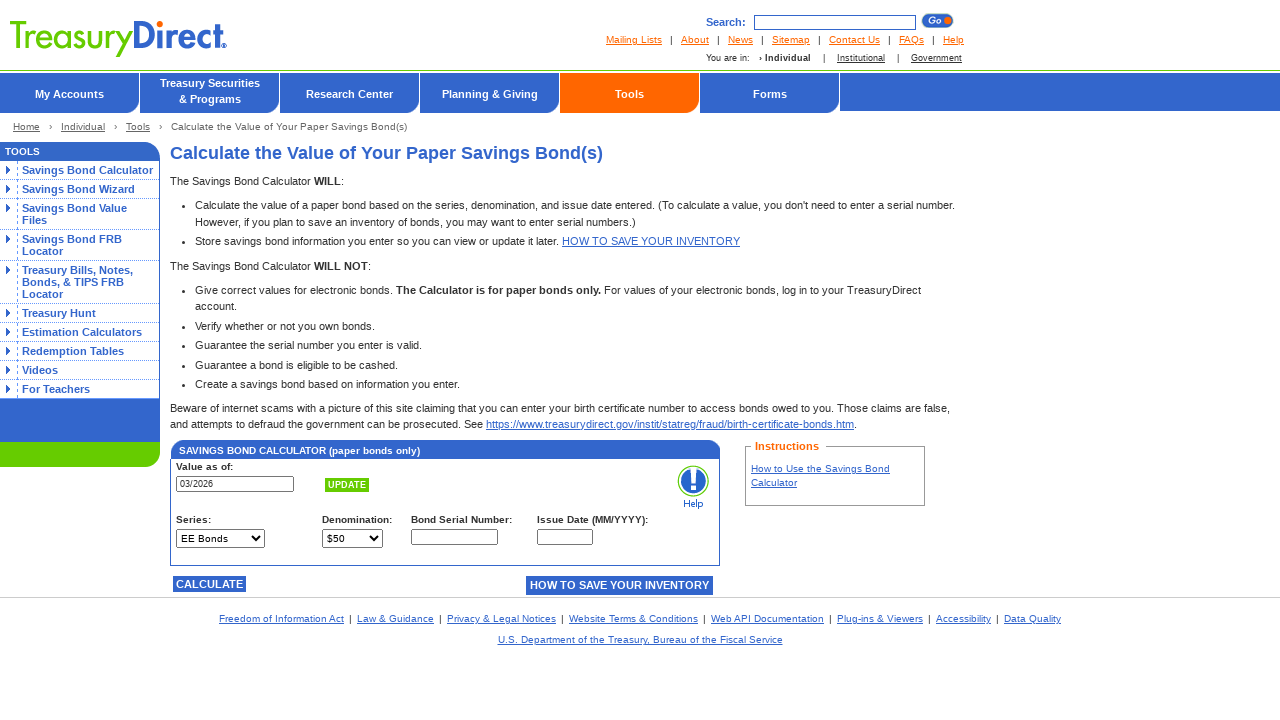

Selected Series EE bond type on [name='Series']
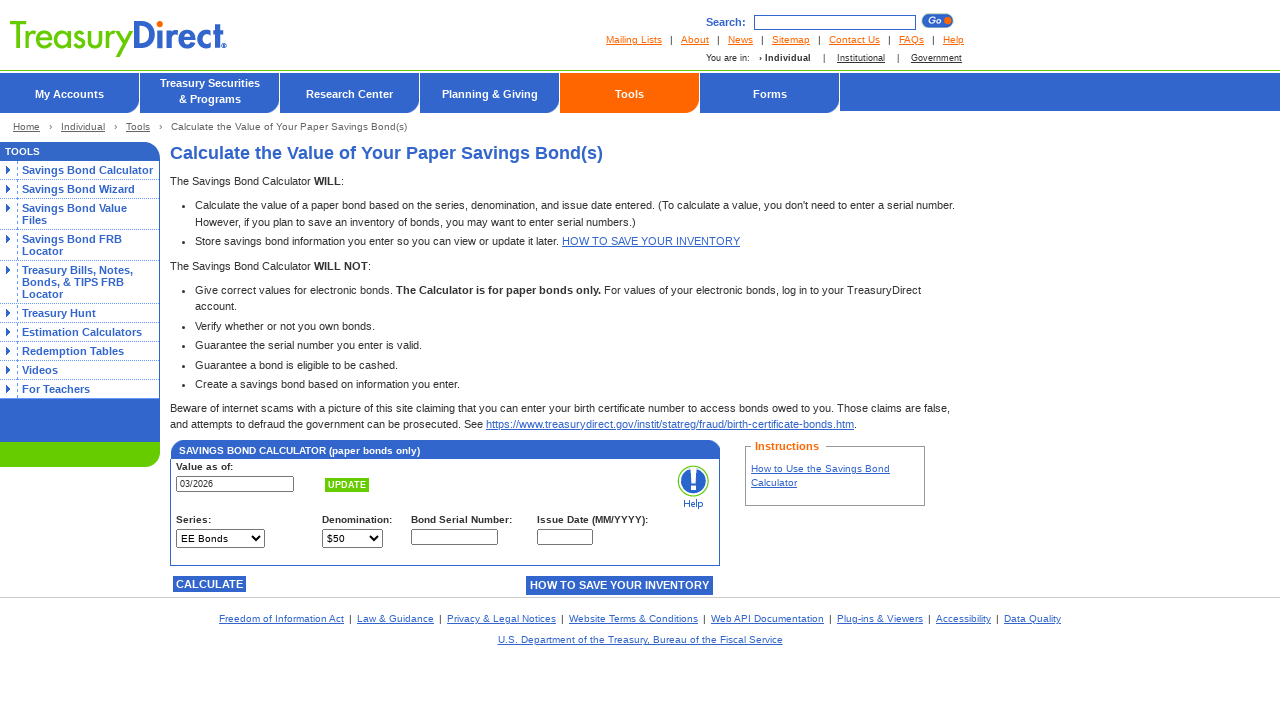

Selected $50 denomination on [name='Denomination']
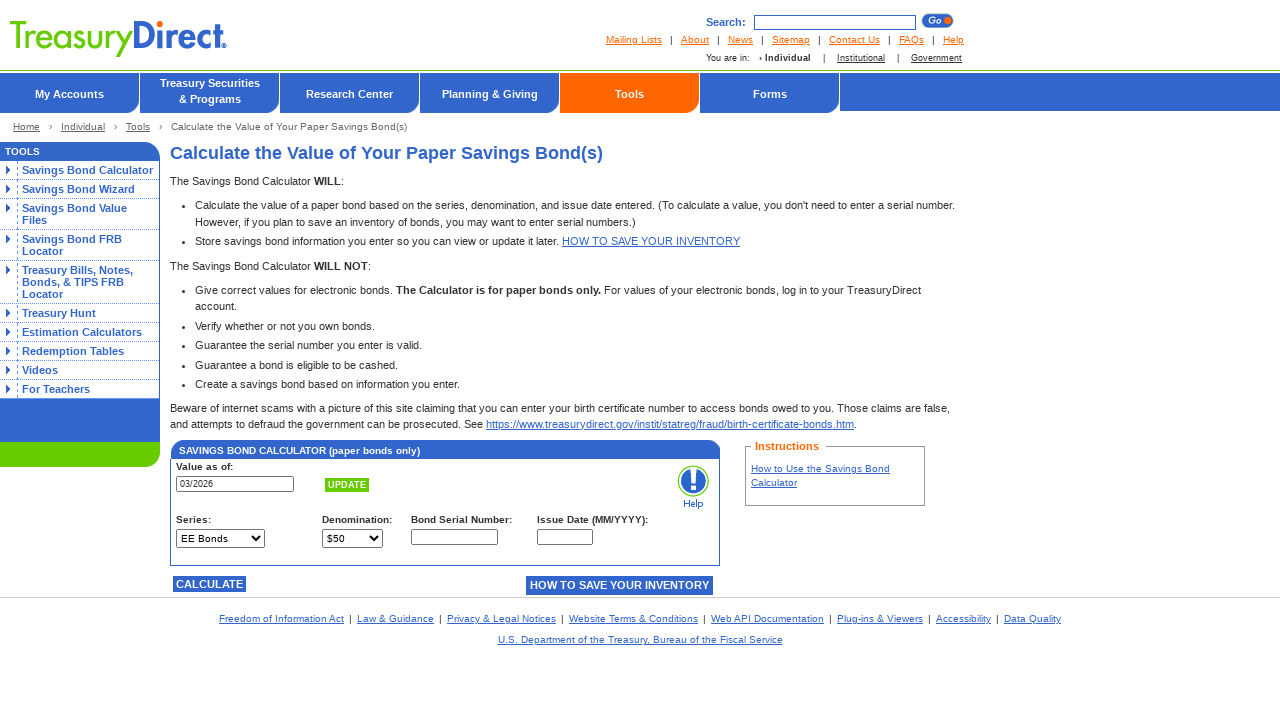

Entered issue date 012015 on [name='IssueDate']
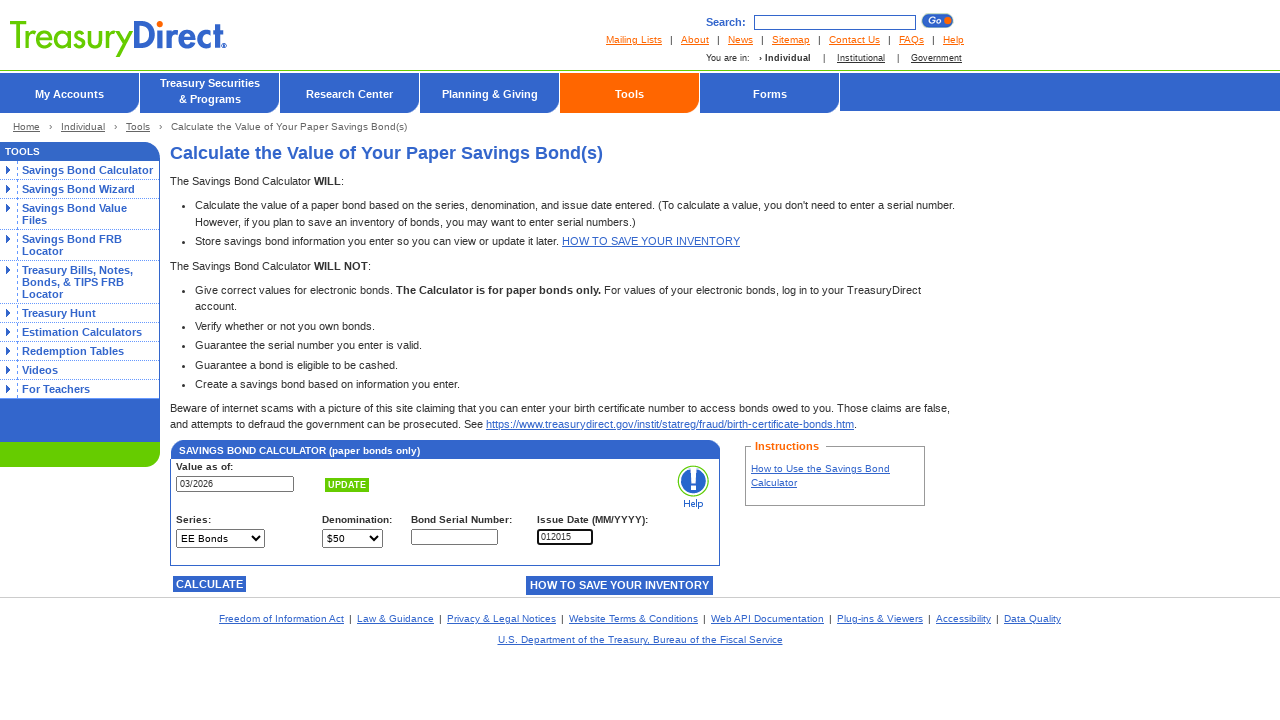

Entered serial number A1234567890EE on [name='SerialNumber']
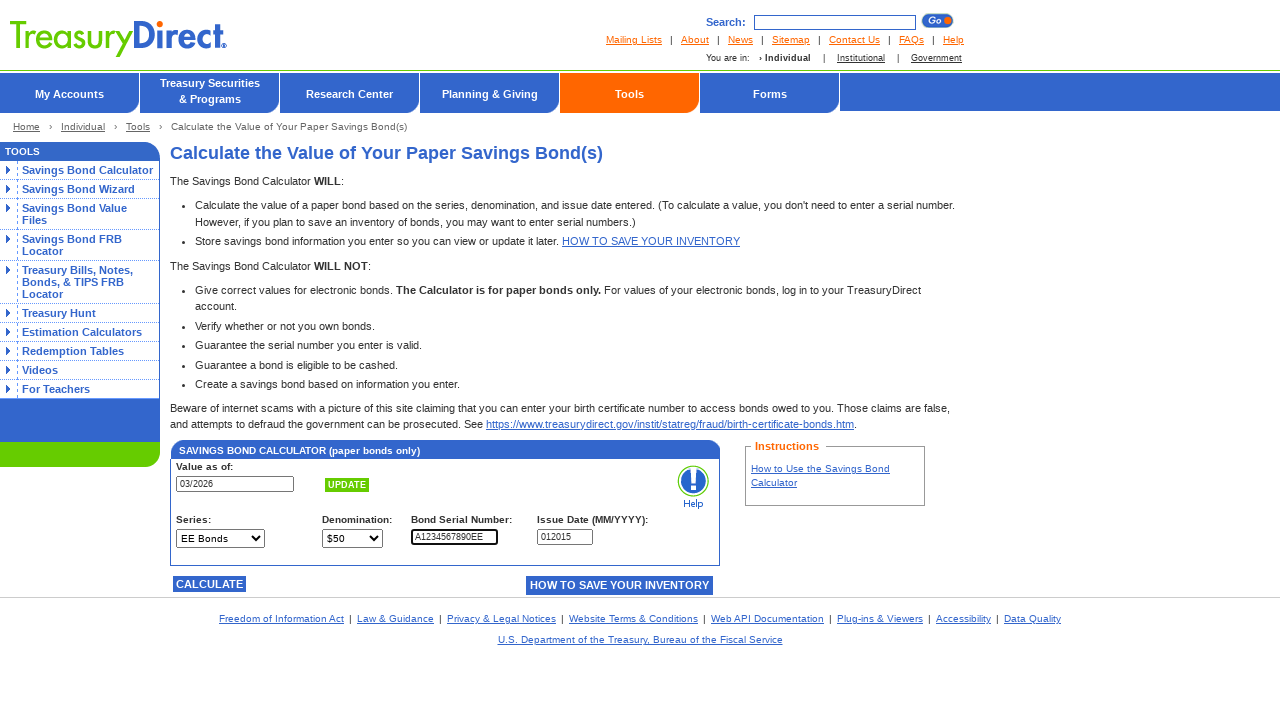

Clicked calculate button to compute bond value at (210, 584) on [value='CALCULATE']
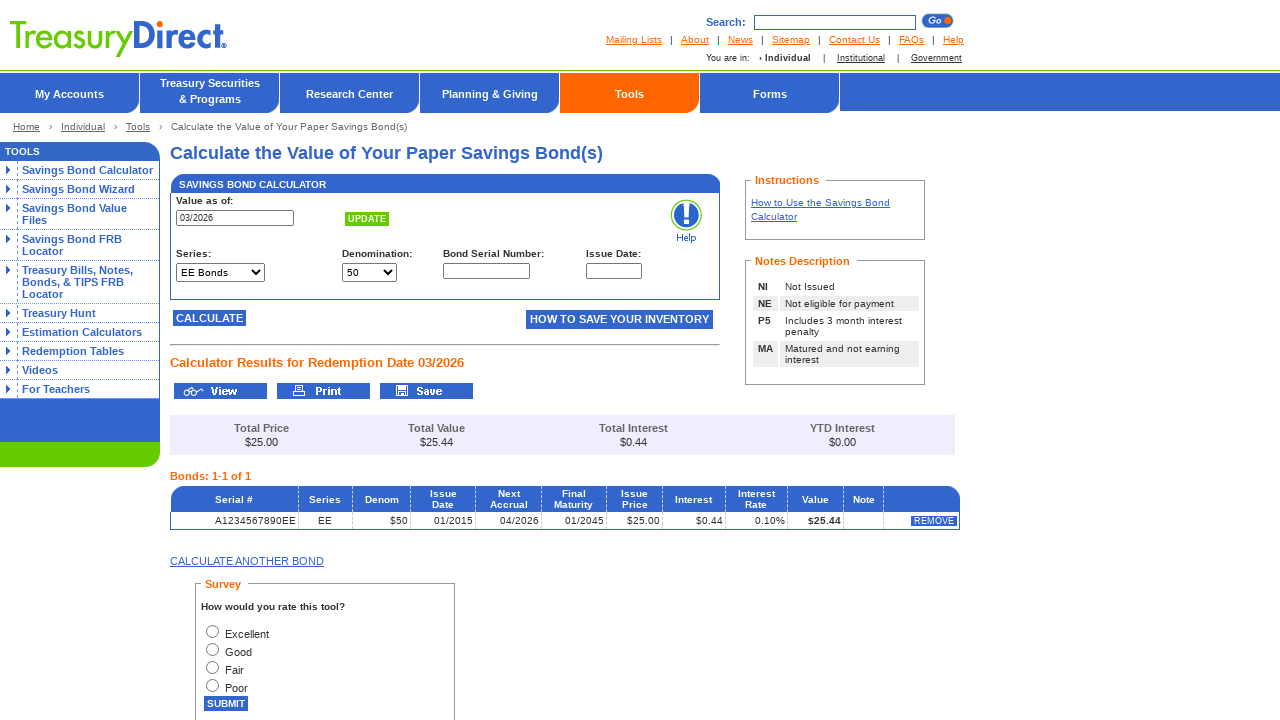

Clicked save list button to export bond information at (426, 391) on internal:attr=[alt="Save this list."i]
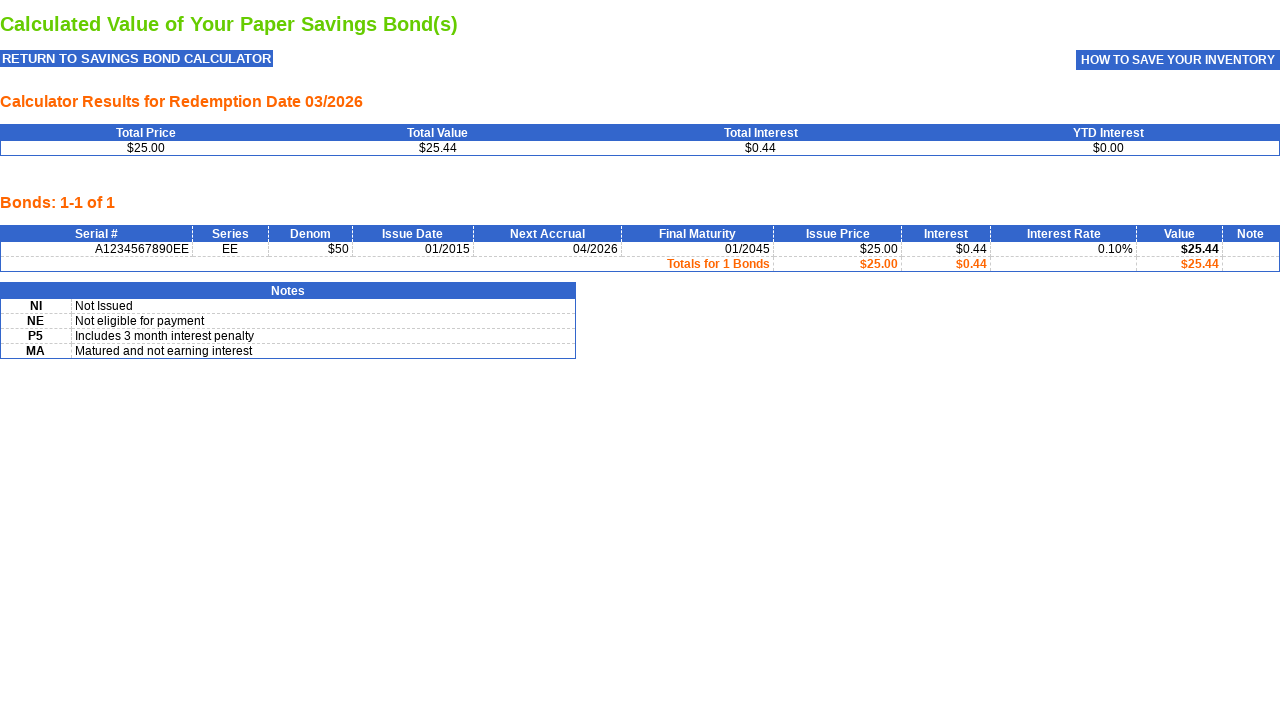

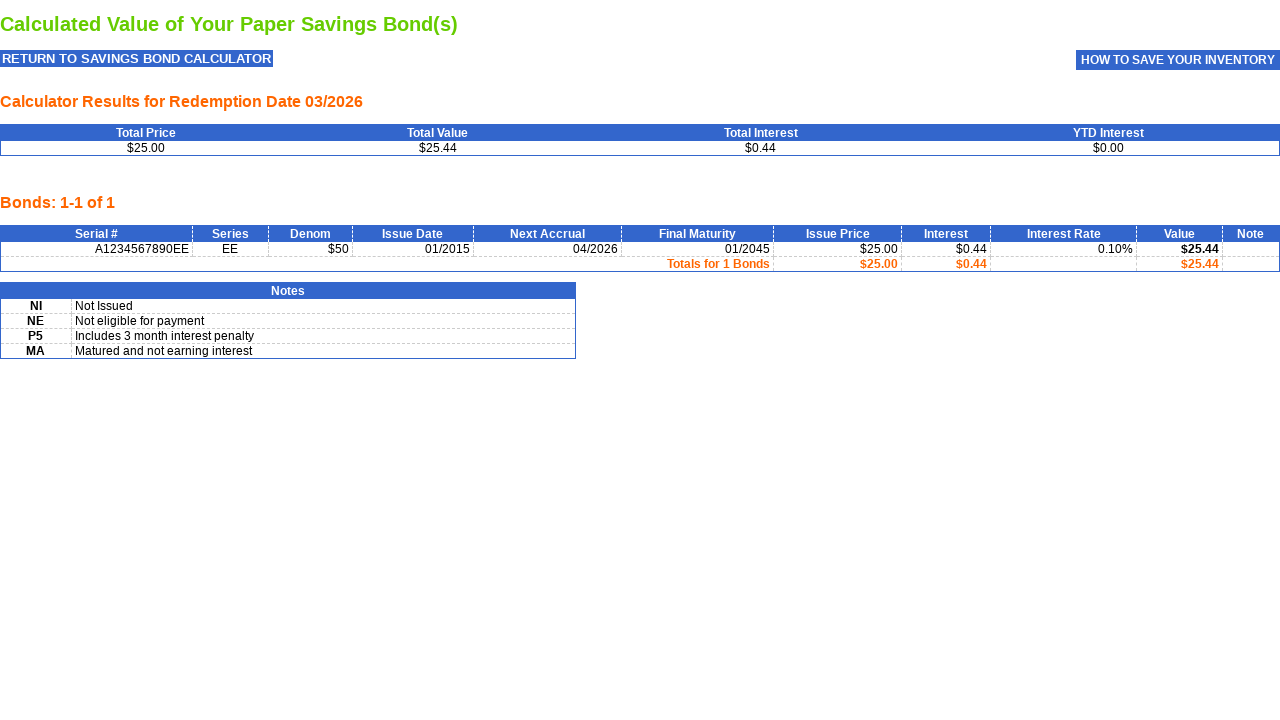